Tests selecting a single option from a dropdown by index, selecting the third option from the fruits dropdown

Starting URL: https://letcode.in/dropdowns

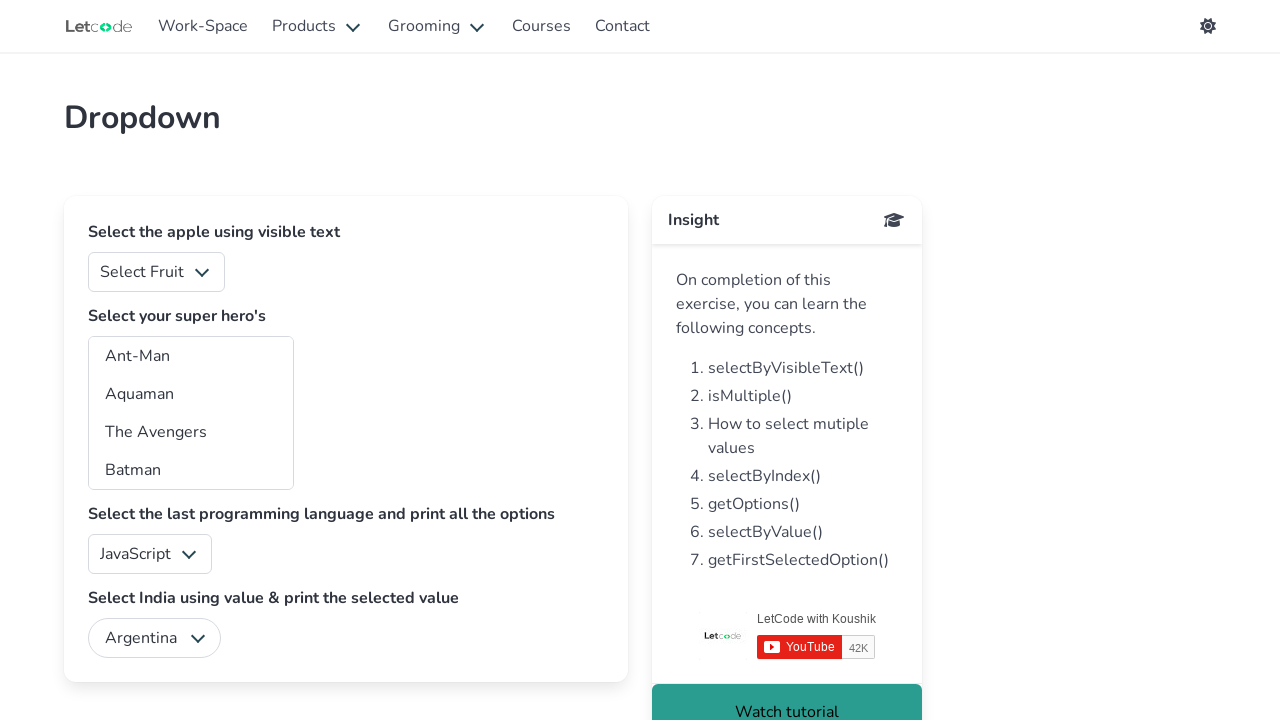

Navigated to dropdowns test page
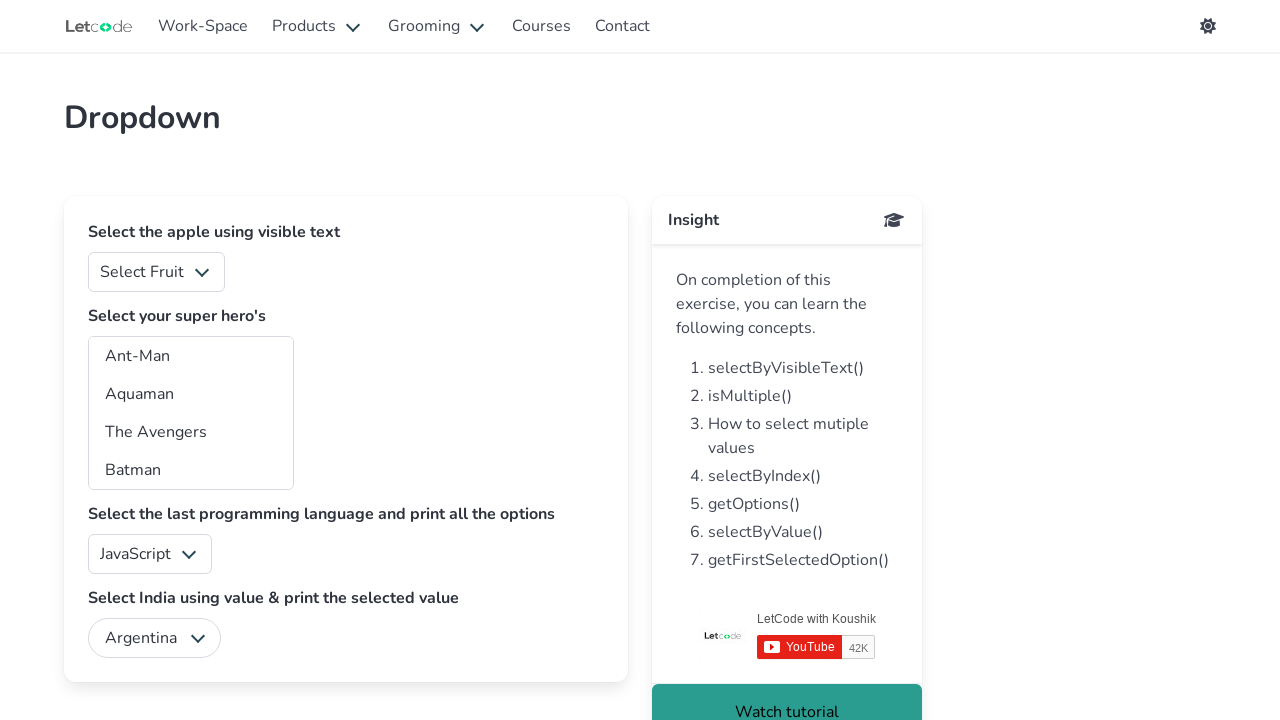

Selected third option (index 2) from fruits dropdown on #fruits
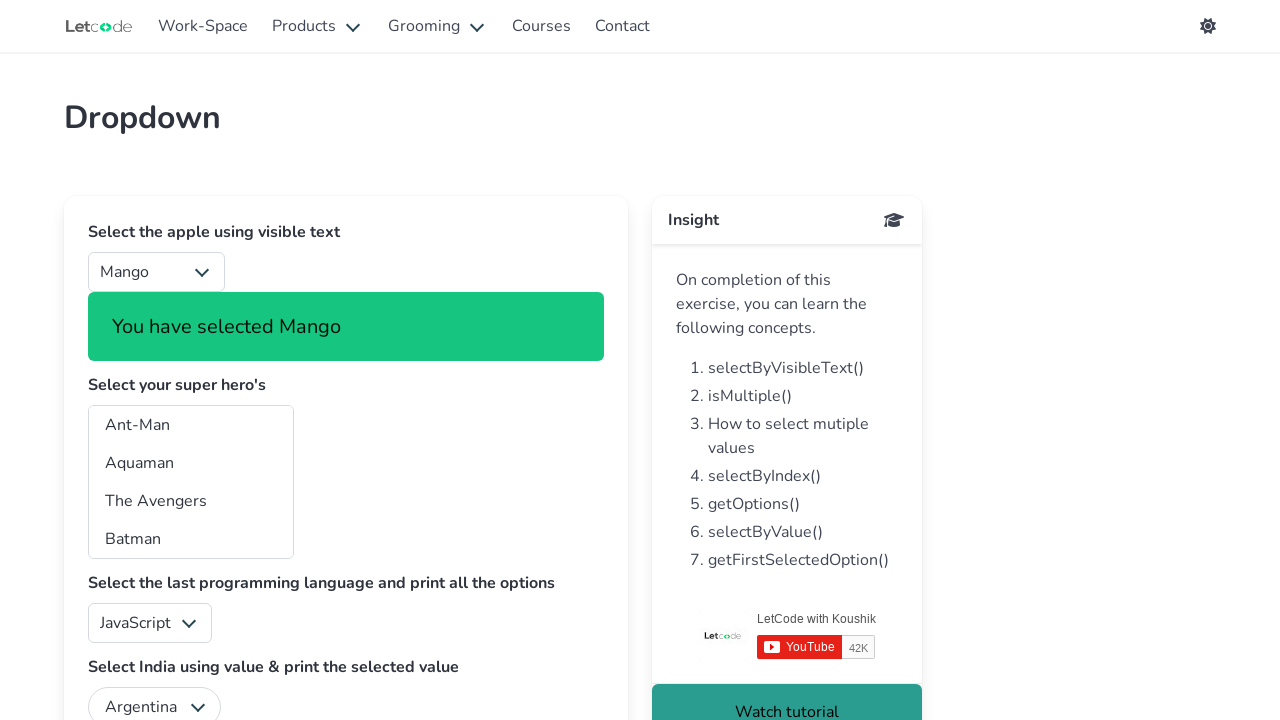

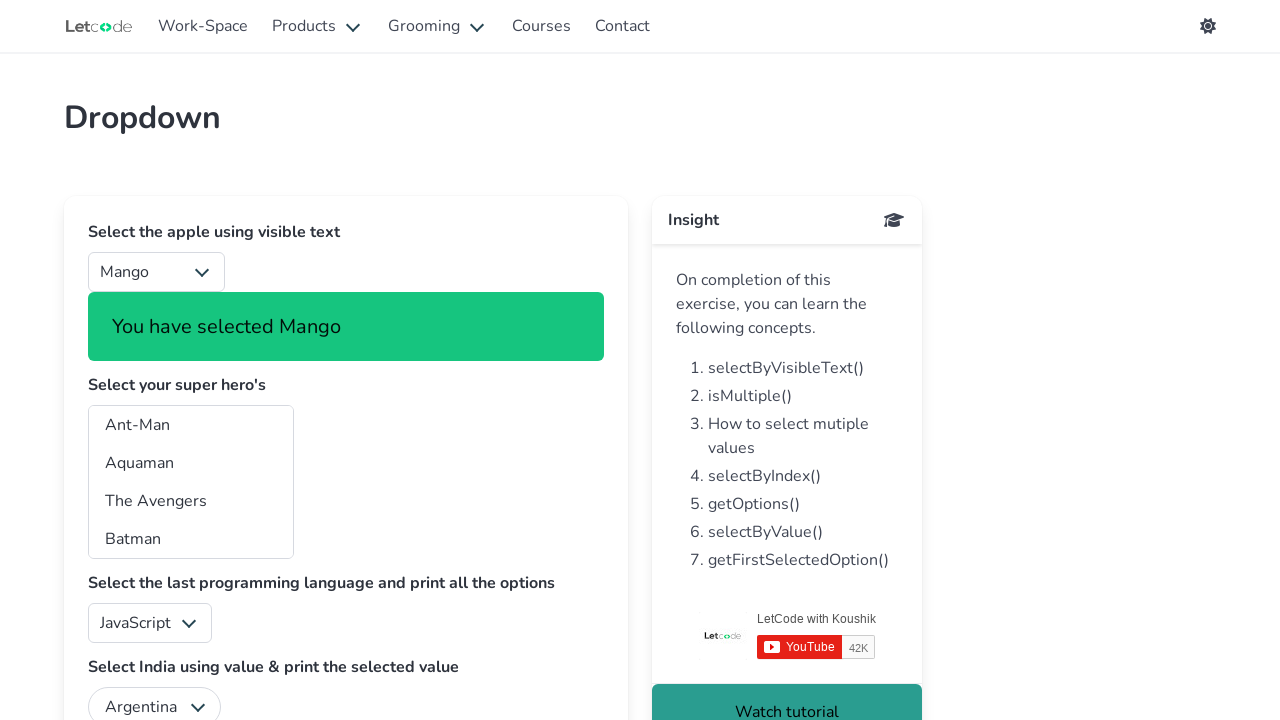